Tests different types of JavaScript alerts including basic alert, confirm dialog, and prompt dialog with text input

Starting URL: https://demo.automationtesting.in/Alerts.html

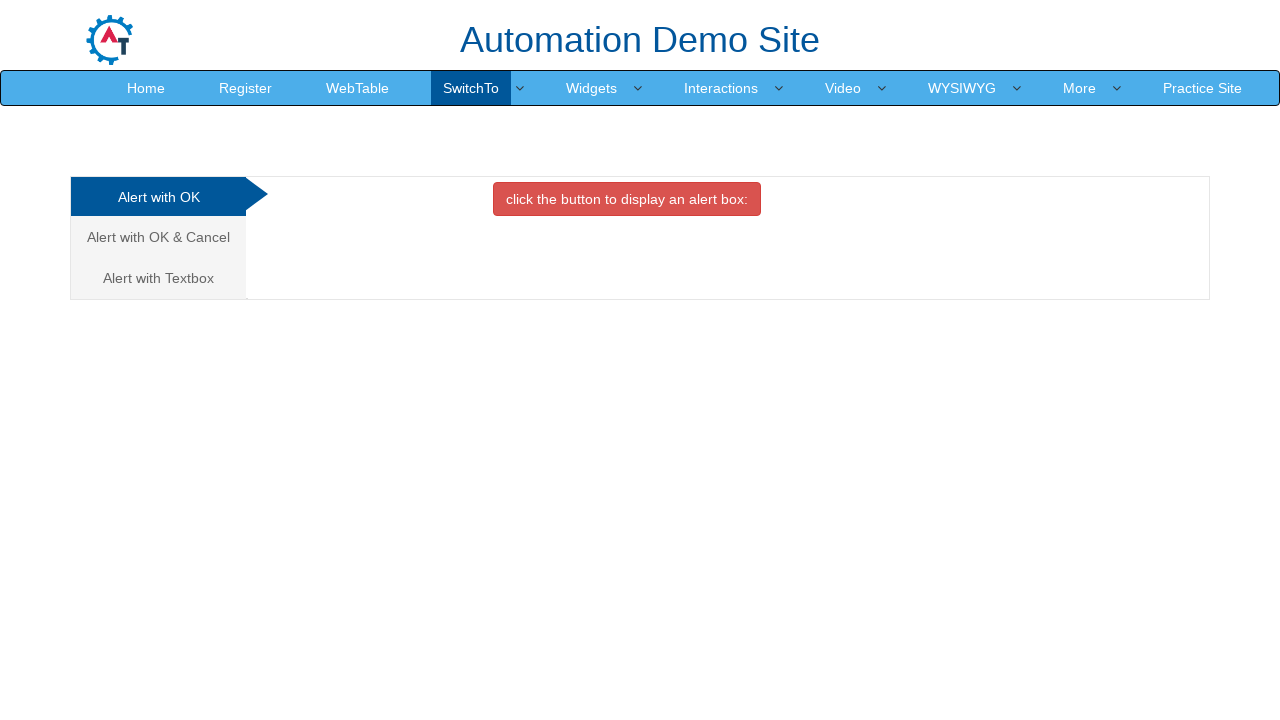

Clicked first alert button to display basic alert at (627, 199) on xpath=//button[@class='btn btn-danger']
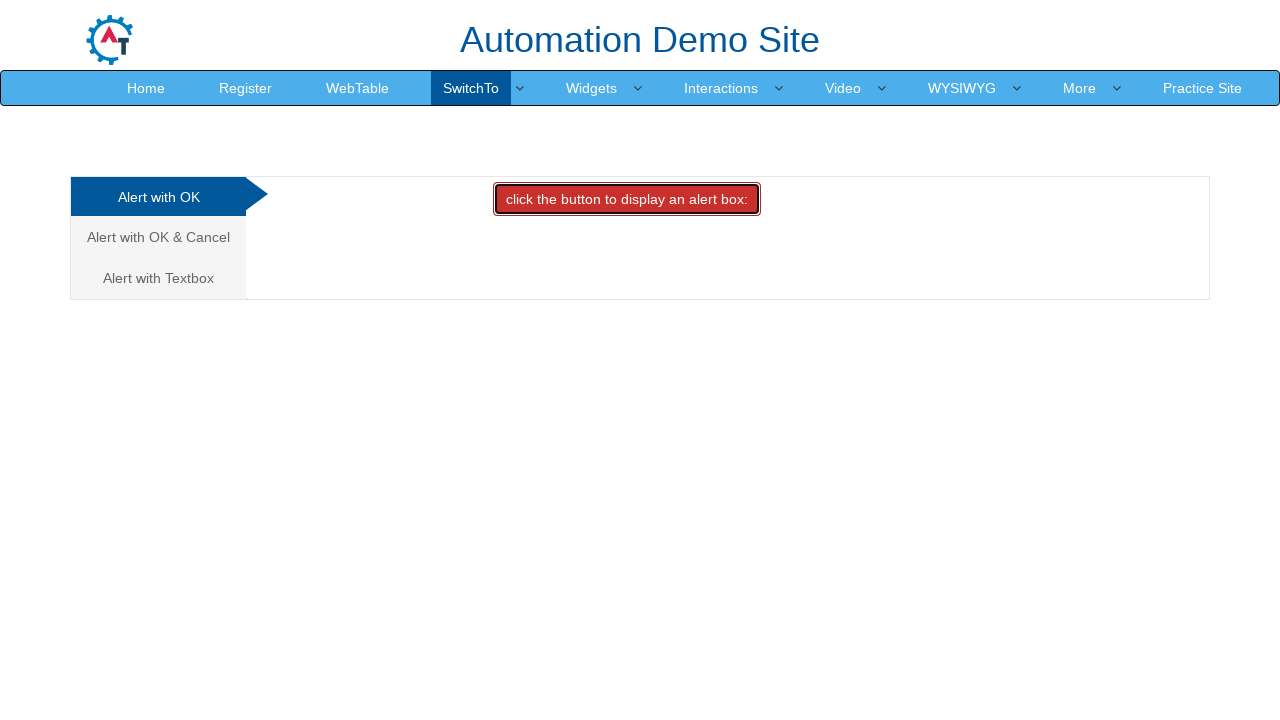

Accepted basic alert dialog
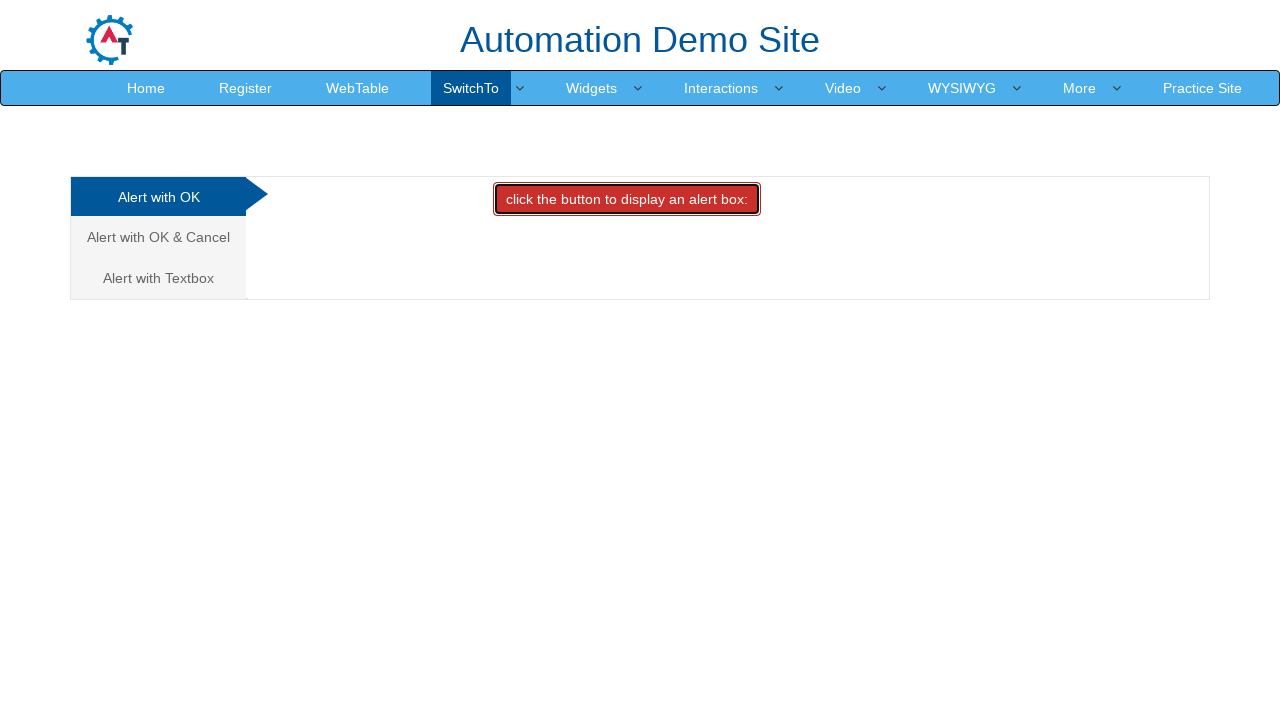

Navigated to 'Alert with OK & Cancel' tab at (158, 237) on xpath=//a[normalize-space()='Alert with OK & Cancel']
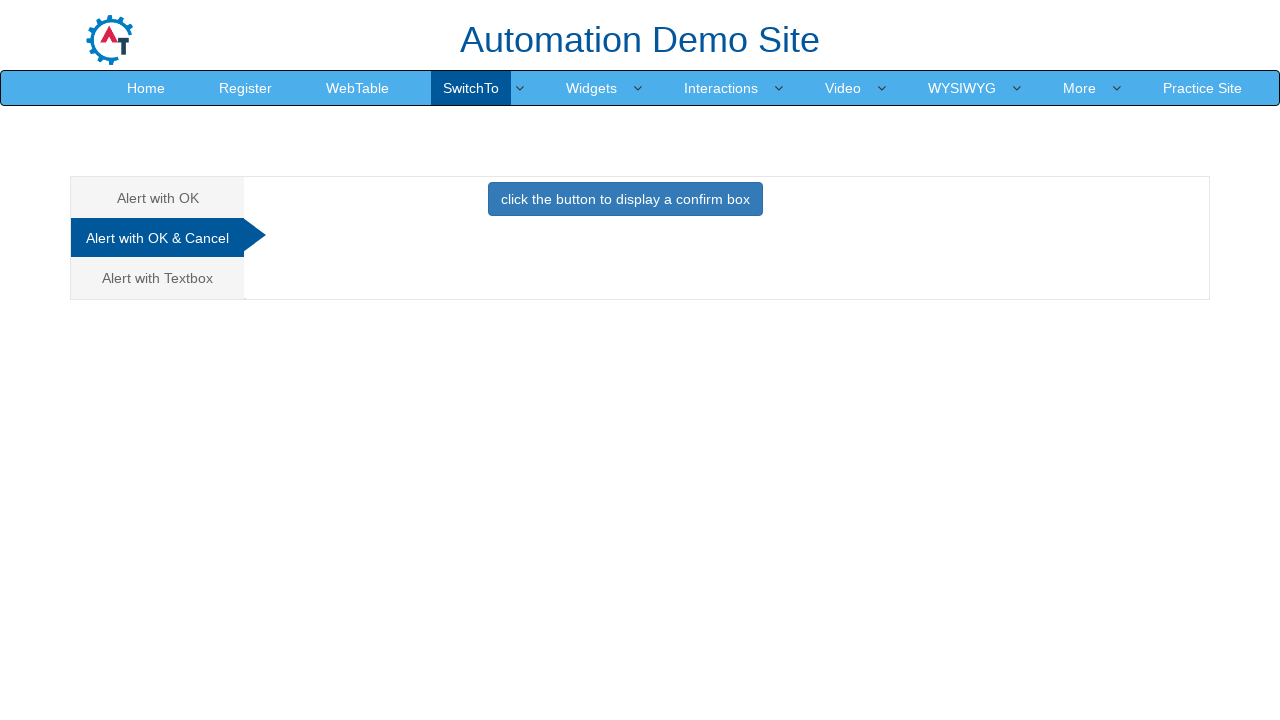

Clicked button to display confirm dialog at (625, 199) on xpath=//button[@class='btn btn-primary']
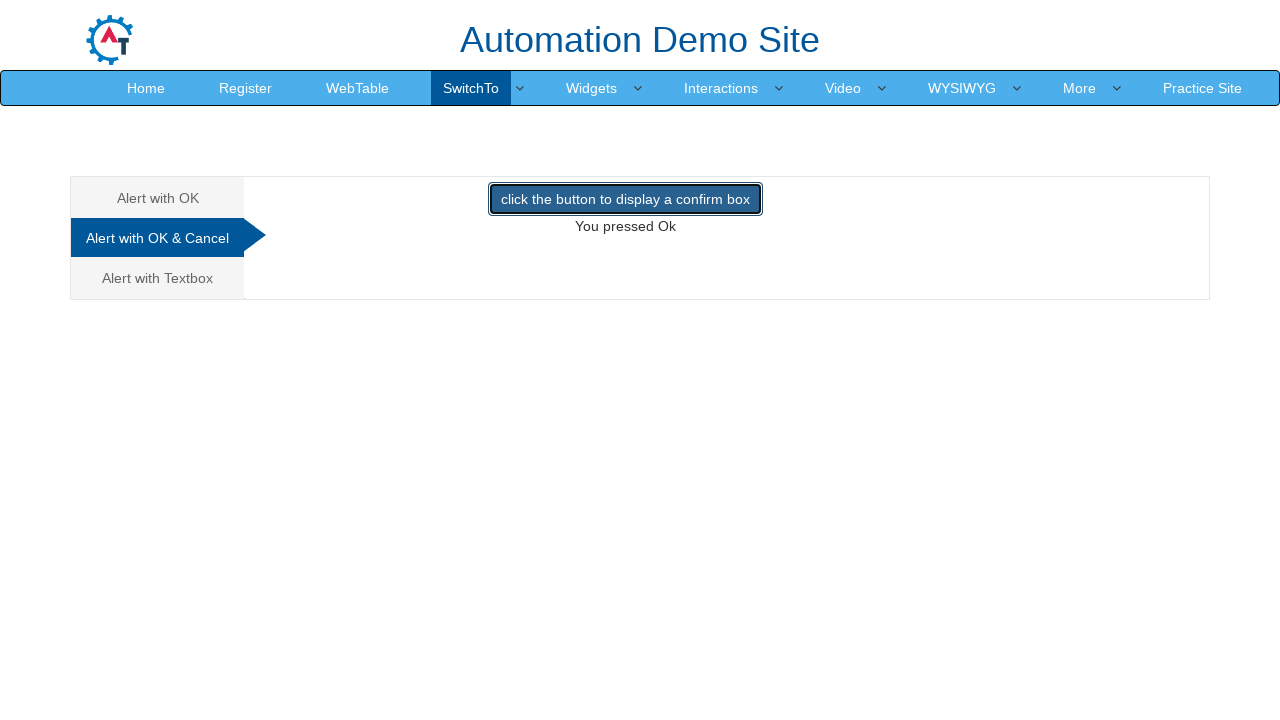

Dismissed confirm dialog
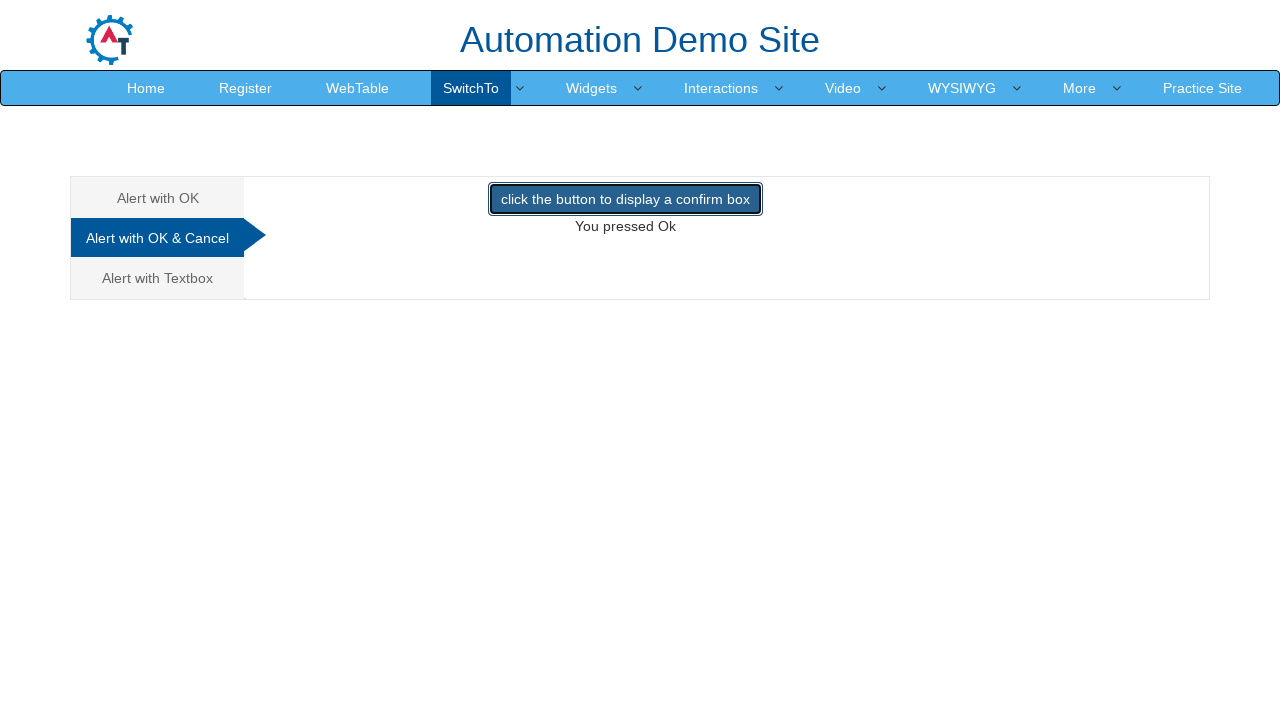

Navigated to 'Alert with Textbox' tab at (158, 278) on xpath=//a[normalize-space()='Alert with Textbox']
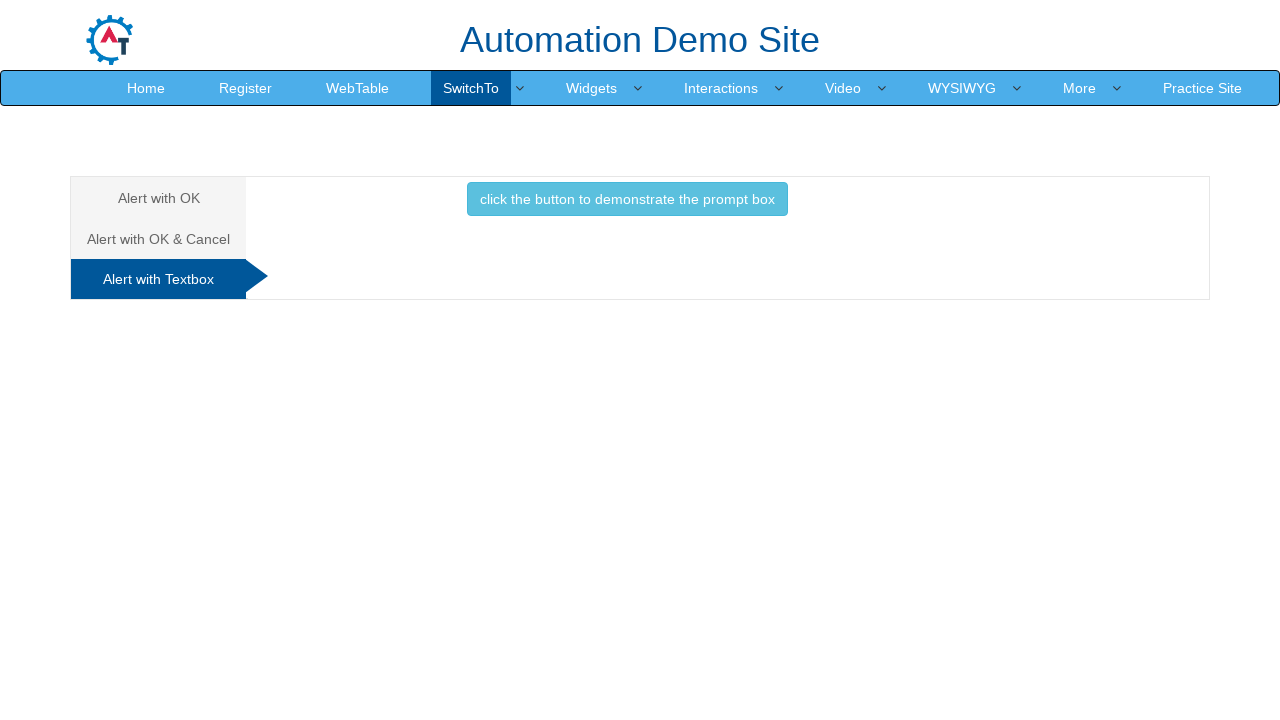

Clicked button to display prompt dialog at (627, 199) on xpath=//button[@class='btn btn-info']
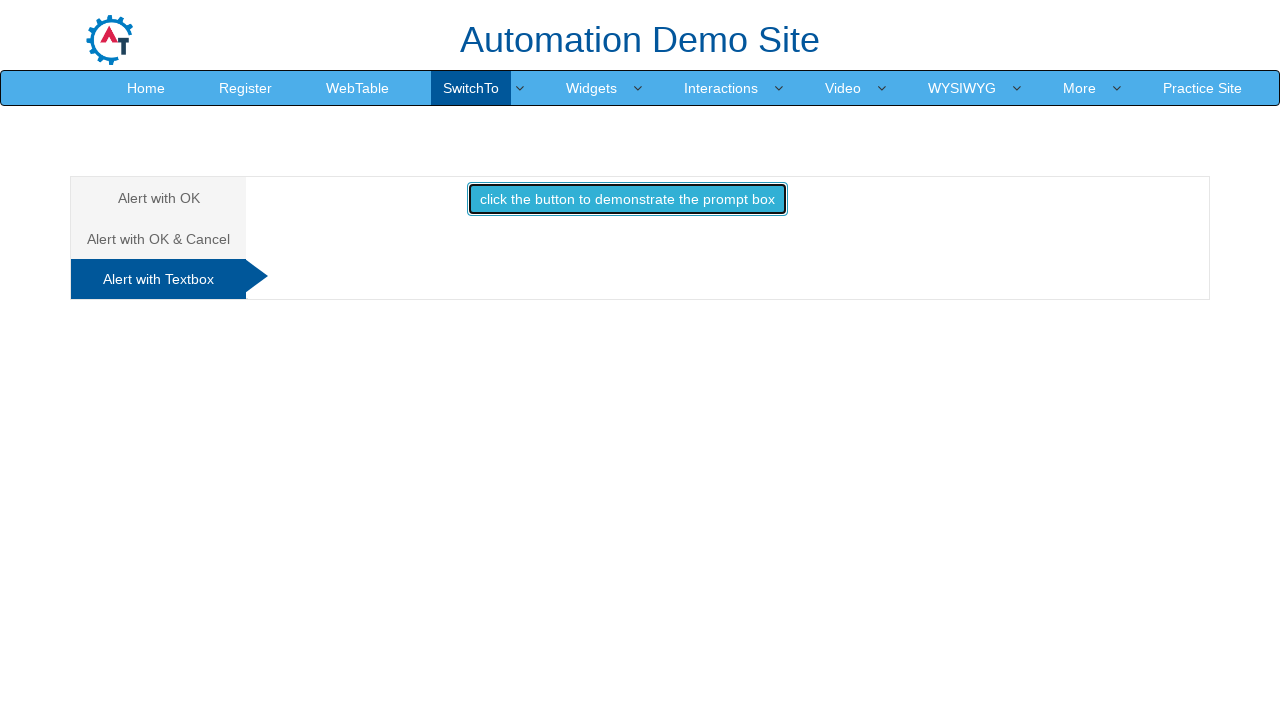

Accepted prompt dialog with text input 'HARSH SHARMA'
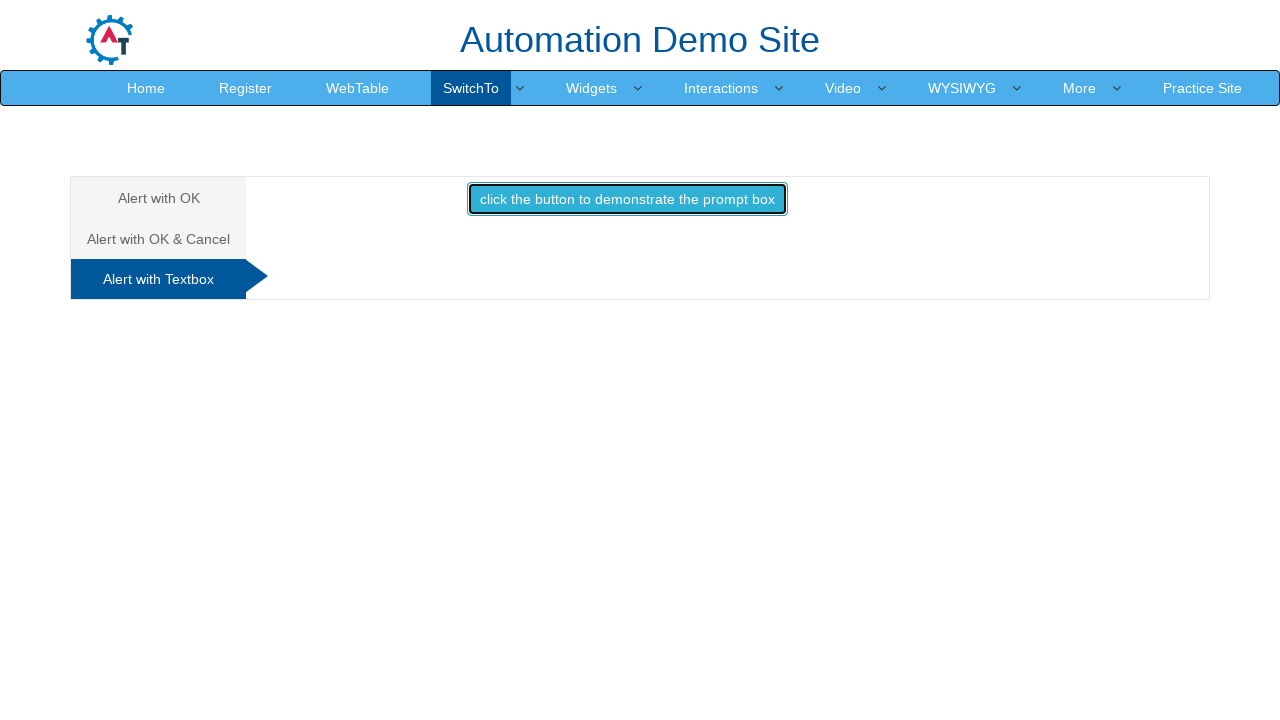

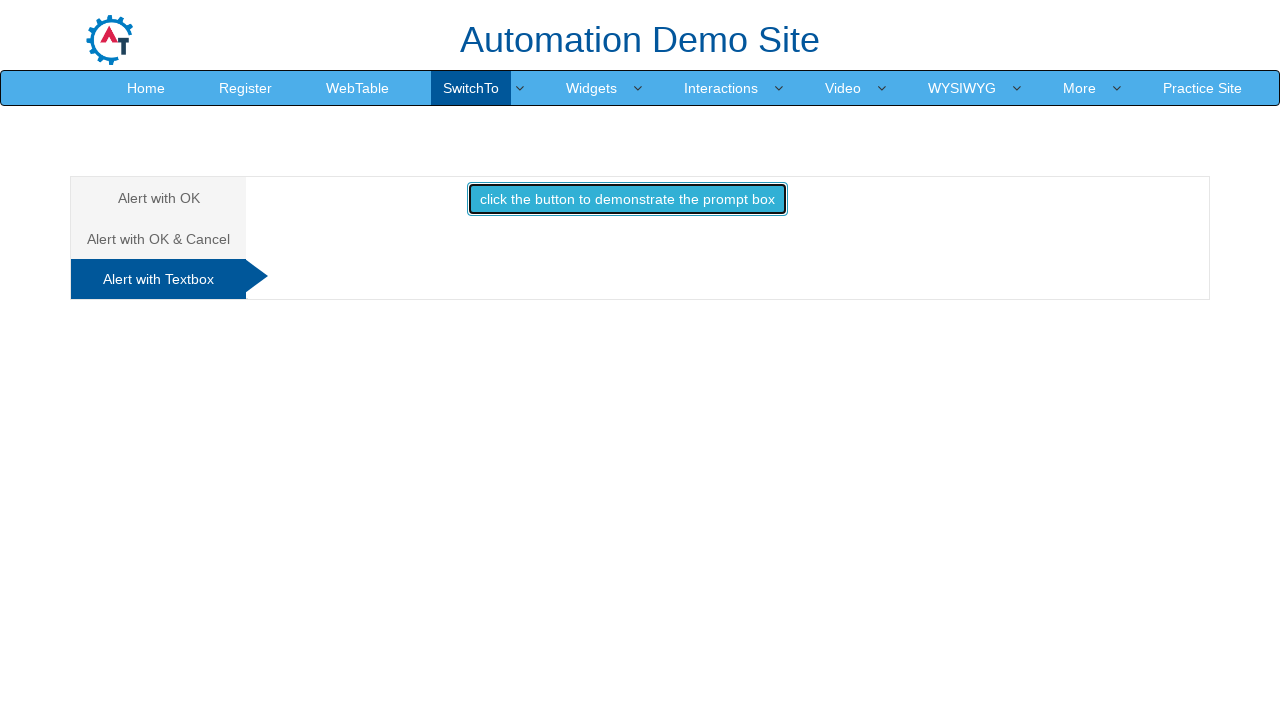